Tests AJIO website's search and filter functionality for bags, searching for "bags", filtering by Men's gender and Fashion Bags category, and verifying that products are displayed

Starting URL: https://www.ajio.com/

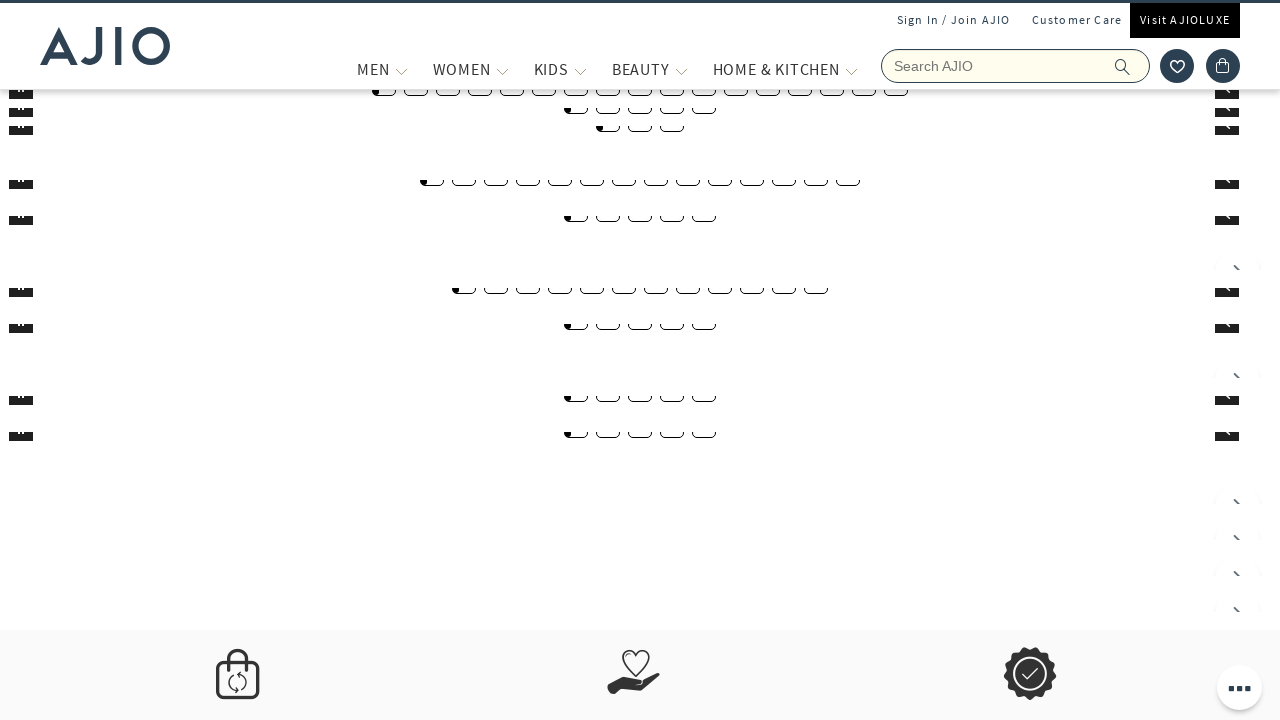

Filled search field with 'bags' on input[name='searchVal']
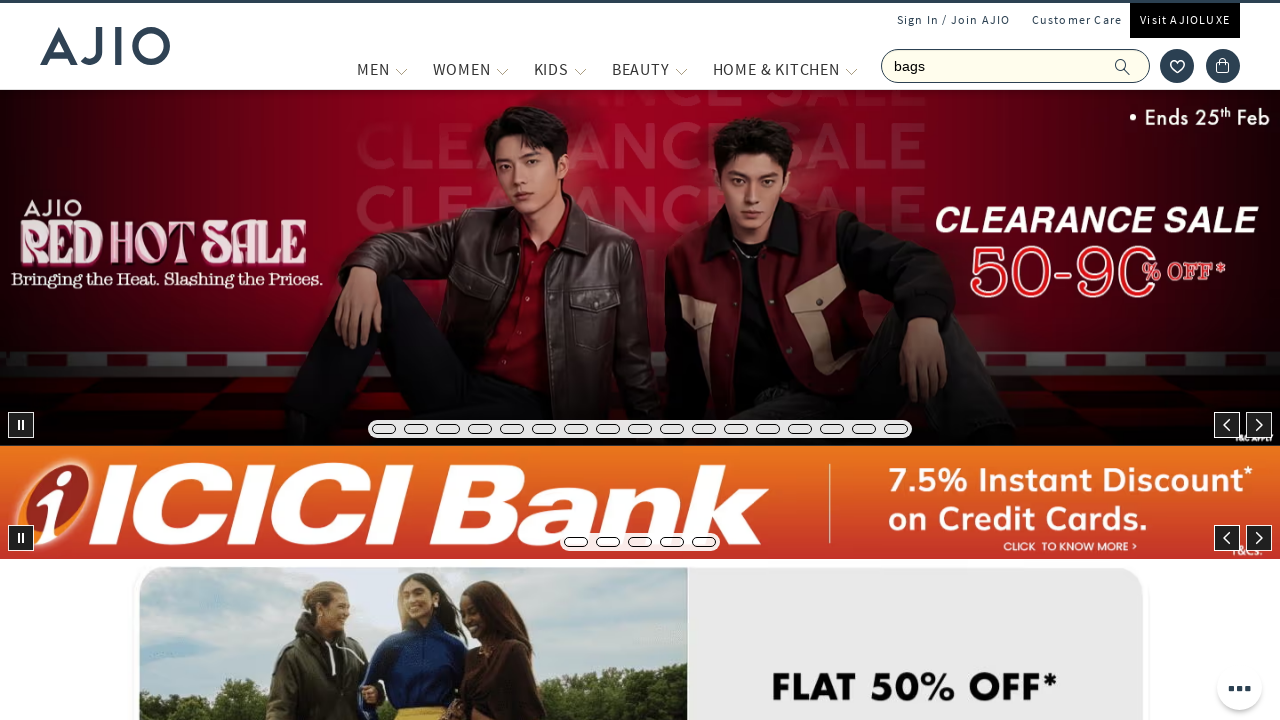

Pressed Enter to search for bags on input[name='searchVal']
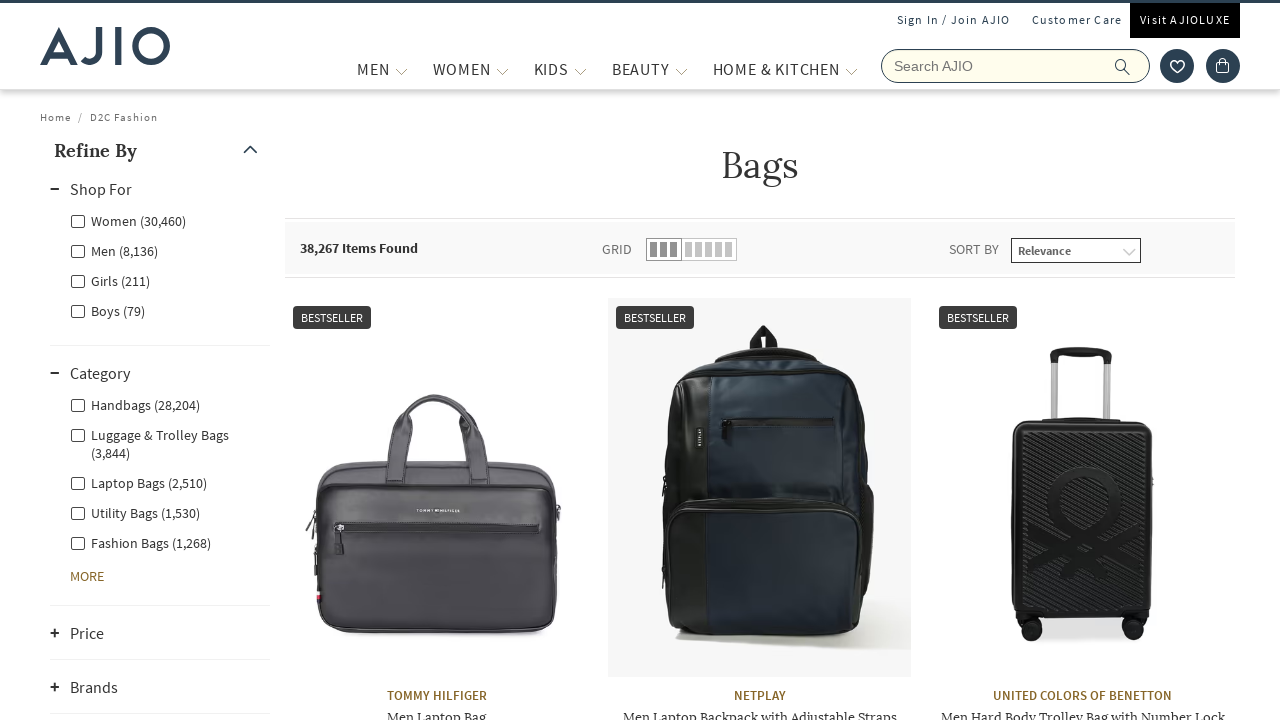

Waited for search results to load
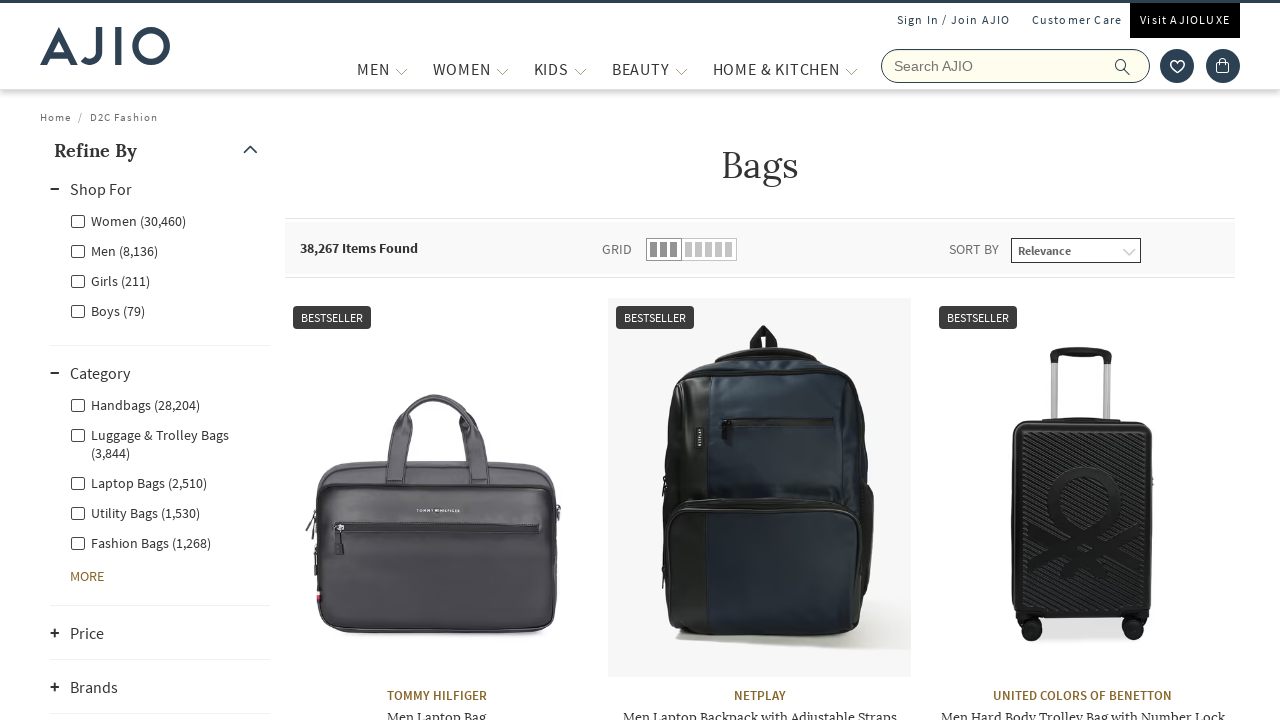

Clicked Men filter under Gender at (114, 250) on xpath=//label[@for='Men']
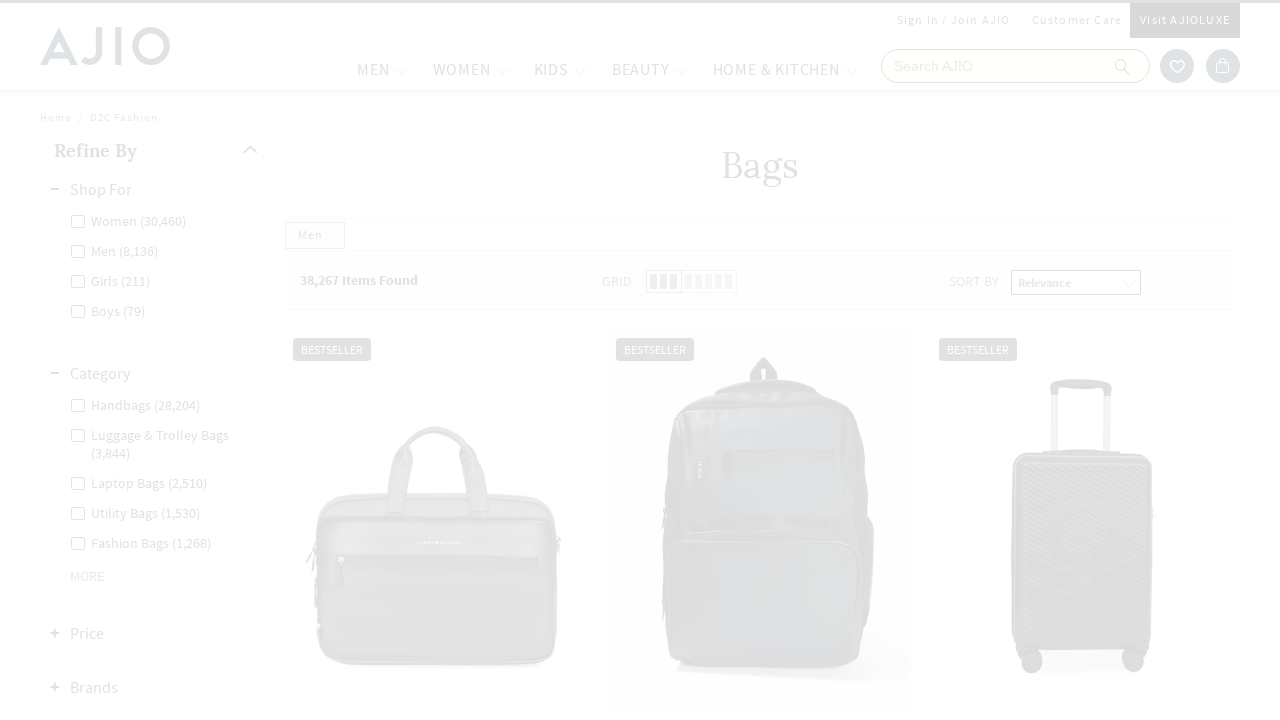

Waited for Men filter to apply
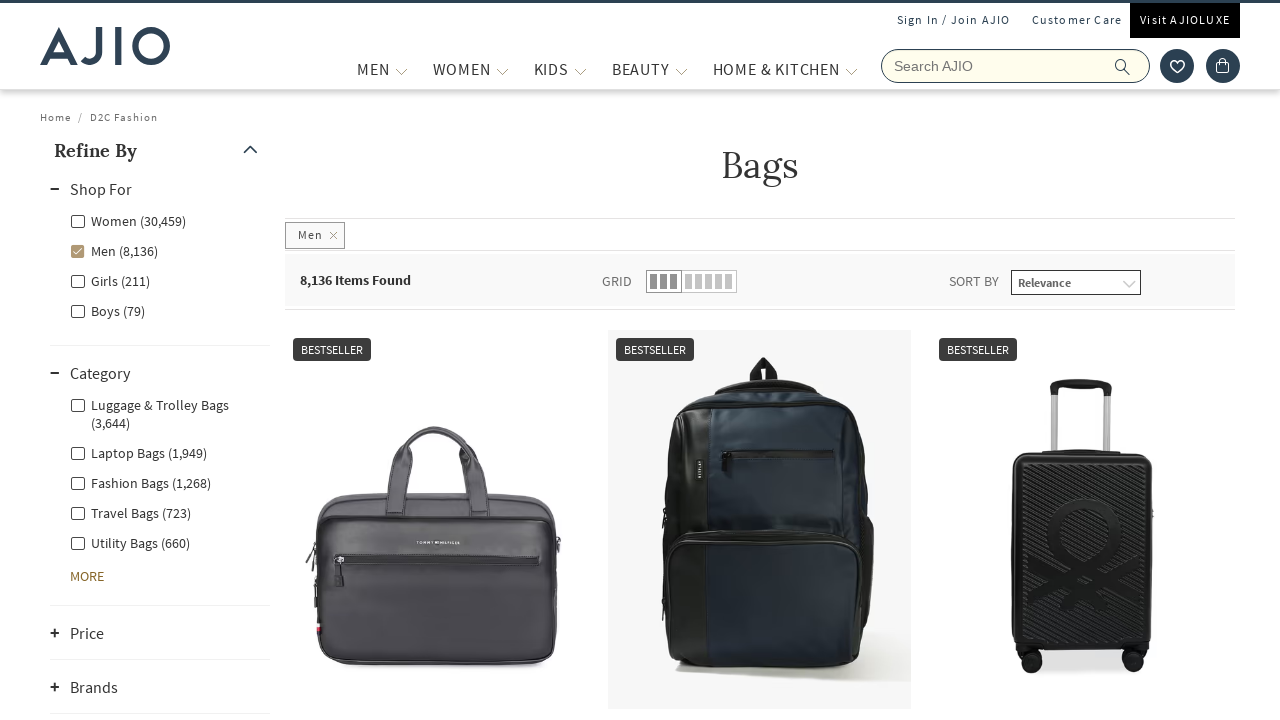

Clicked Fashion Bags category filter at (140, 482) on xpath=//label[@for='Men - Fashion Bags']
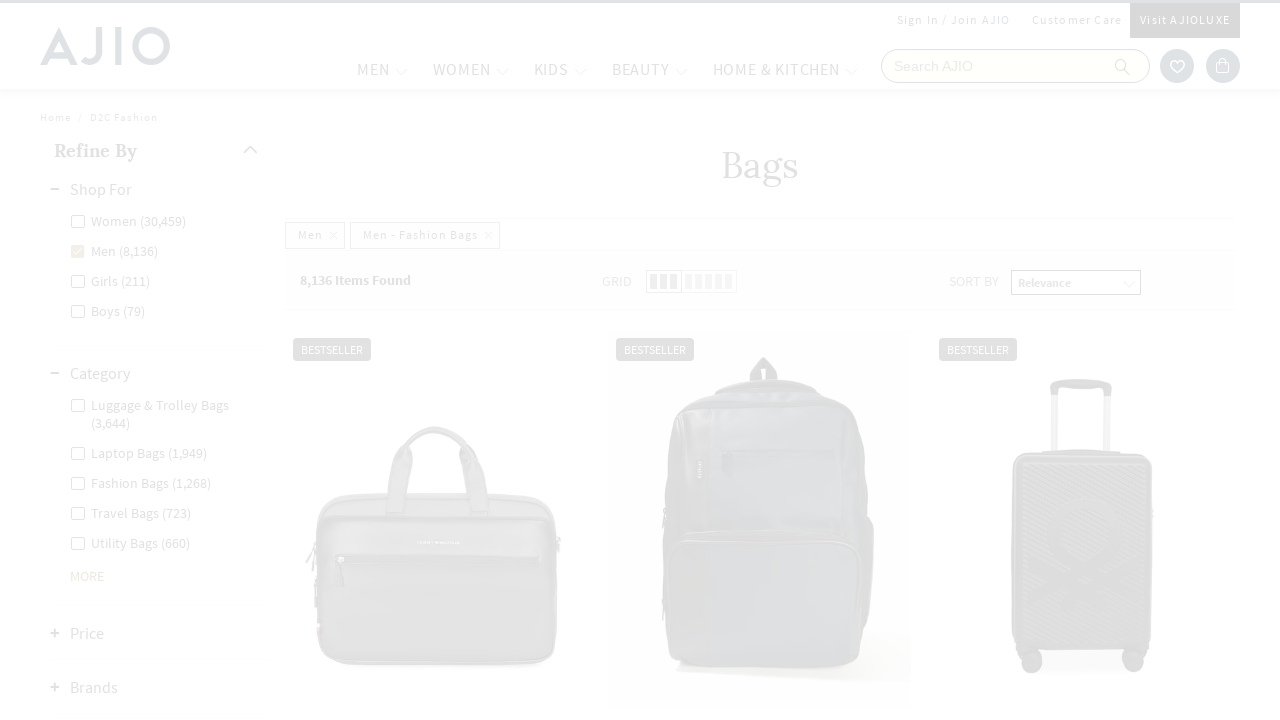

Waited for filtered results to display
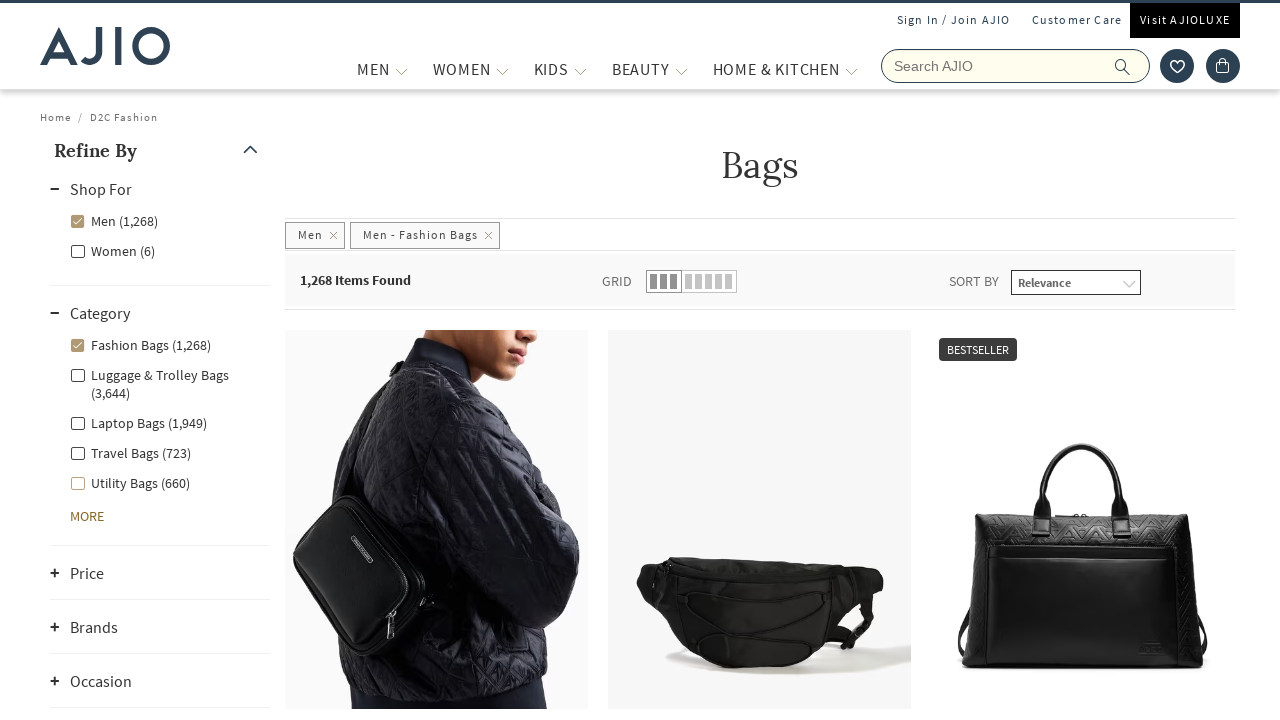

Verified product length element is present
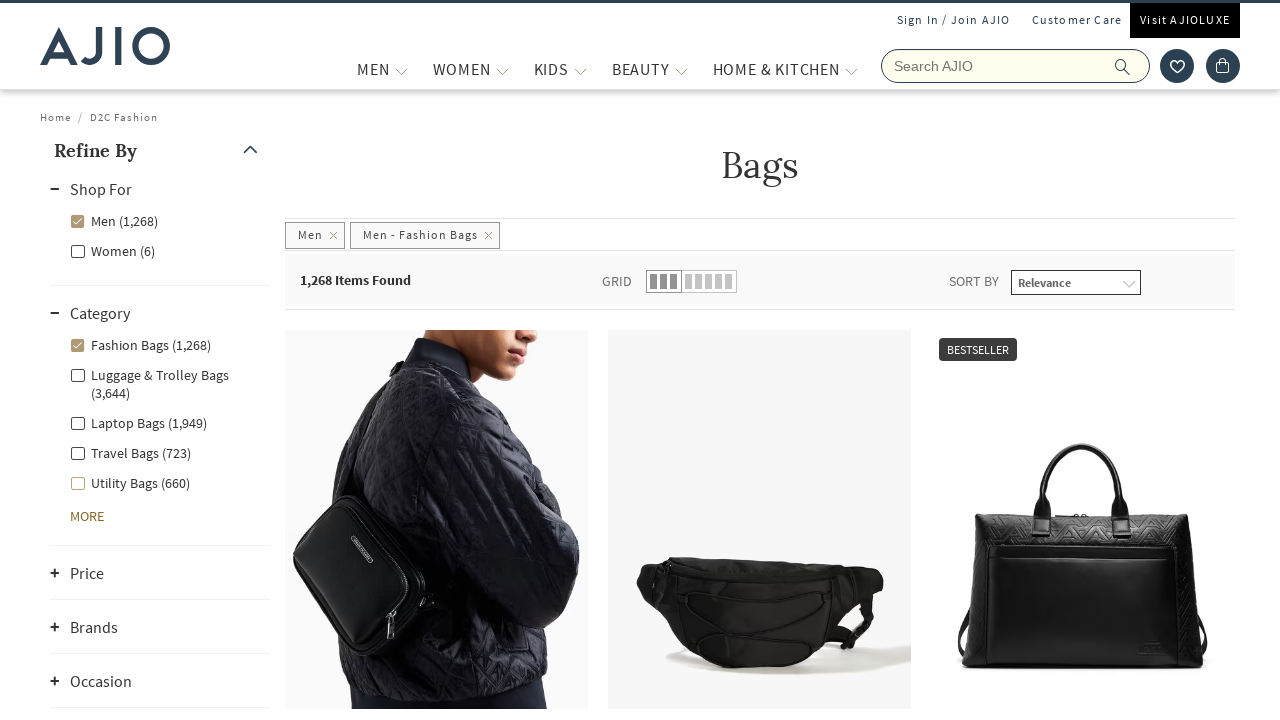

Verified product brand element is present
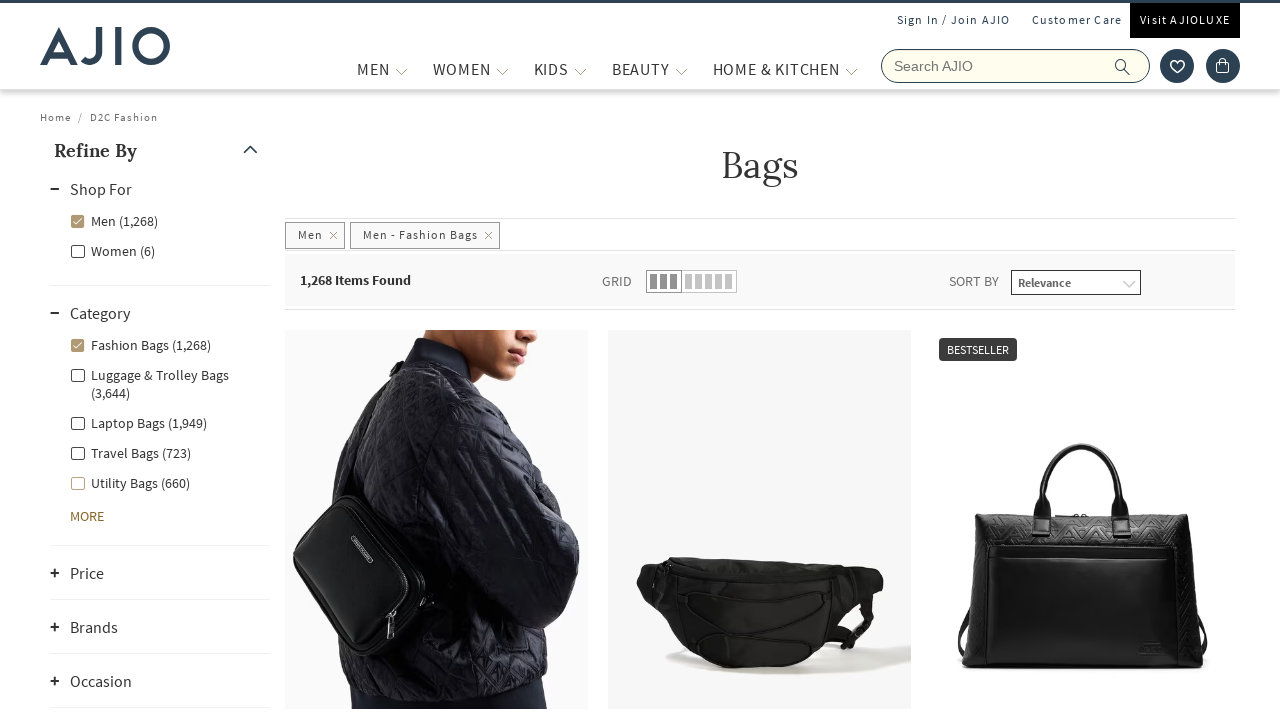

Verified product name element is present
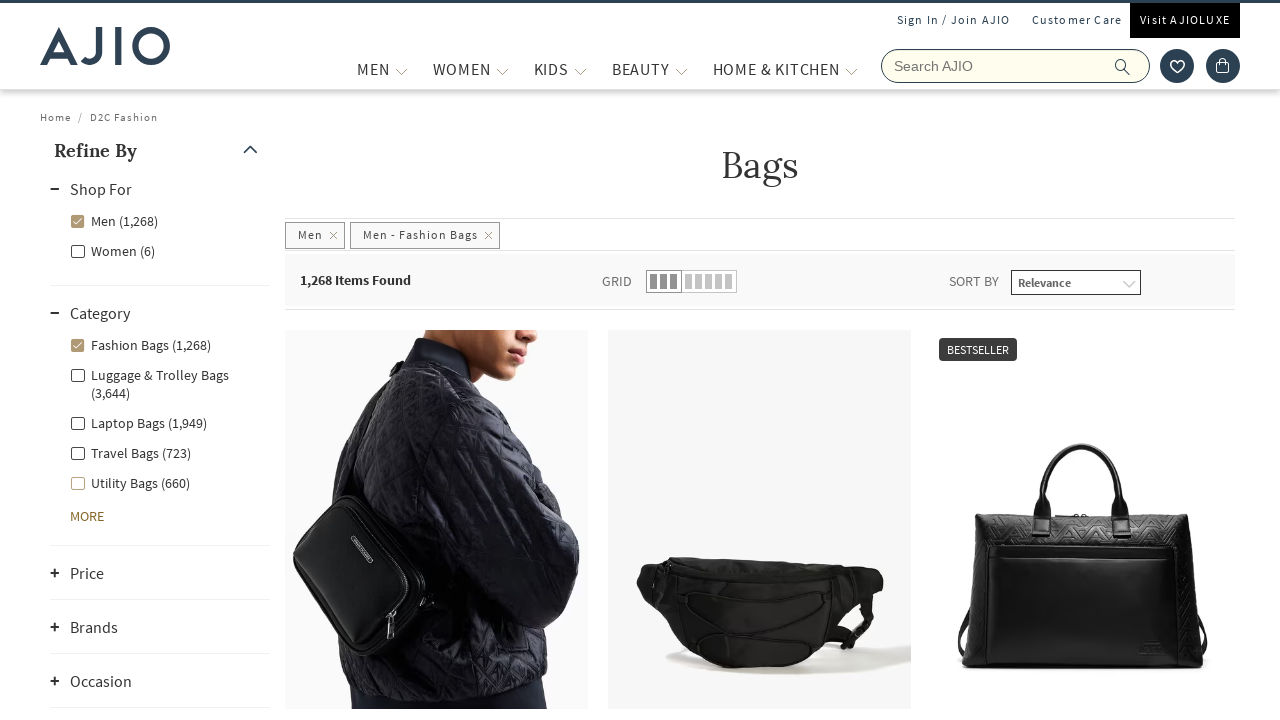

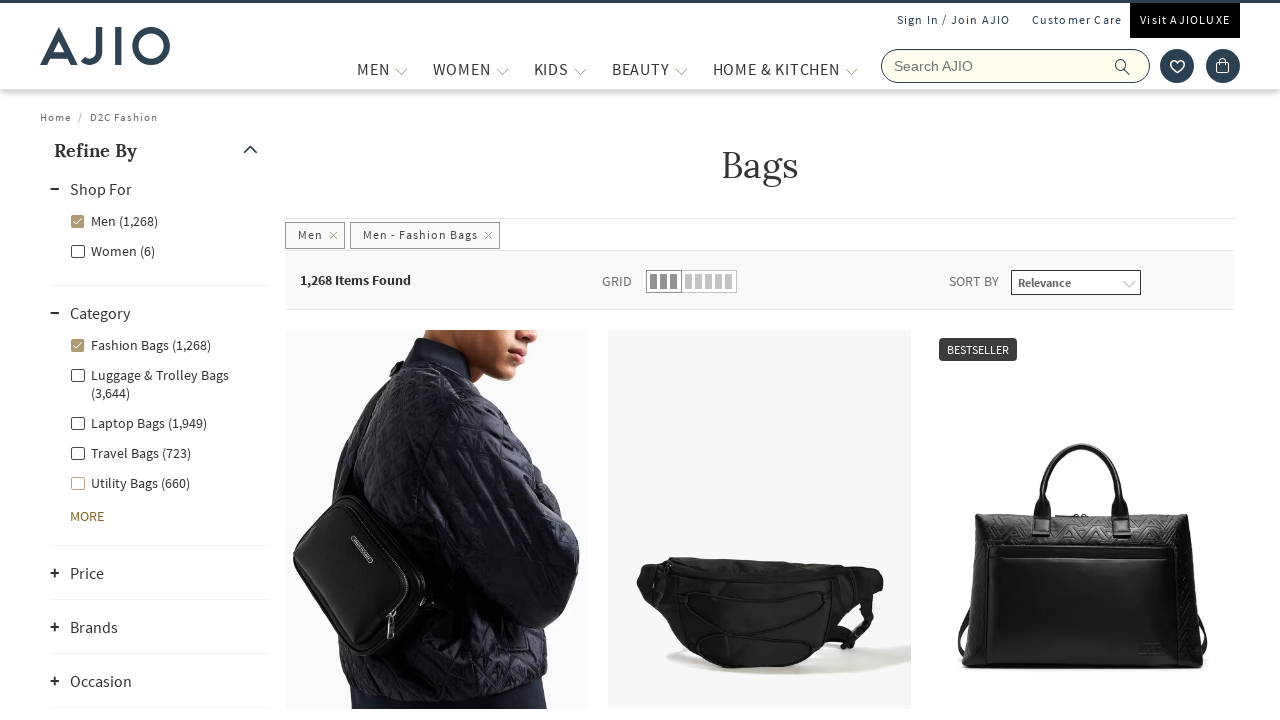